Tests window handle functionality by clicking a link that opens a new window, switching to the new window, and verifying the title changes from "Windows" to "New Window"

Starting URL: https://practice.cydeo.com/windows

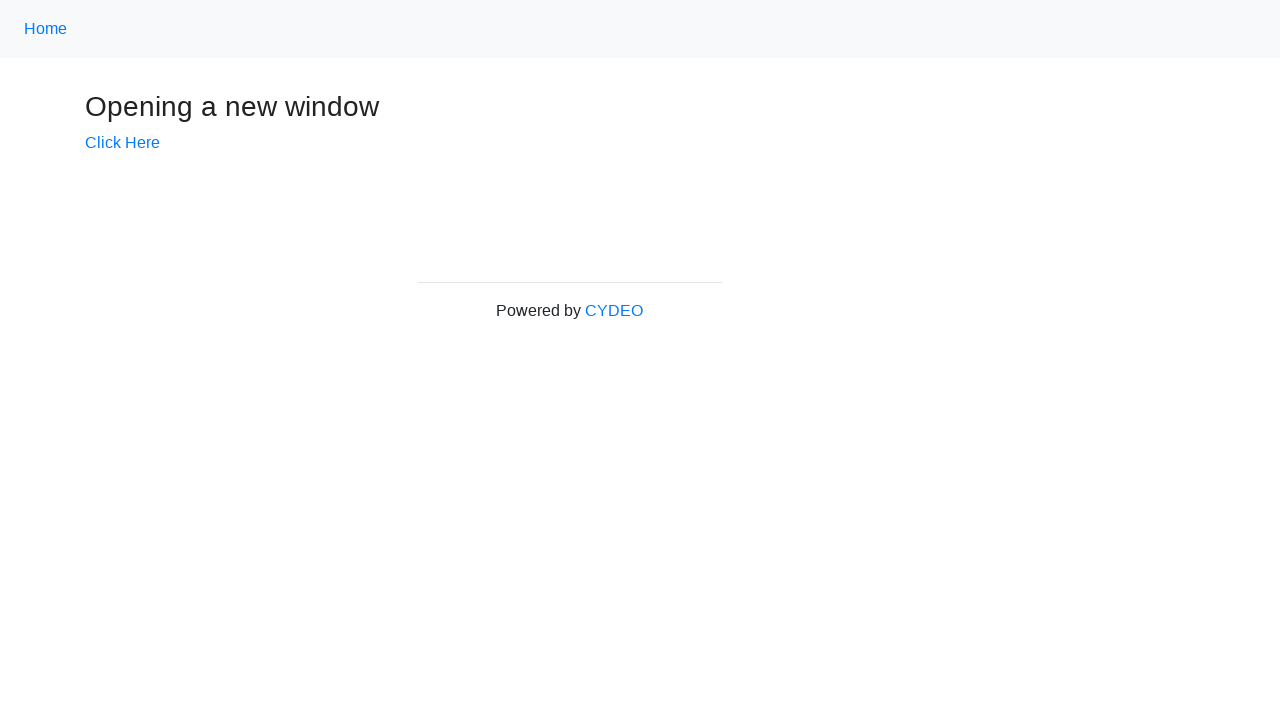

Verified initial page title is 'Windows'
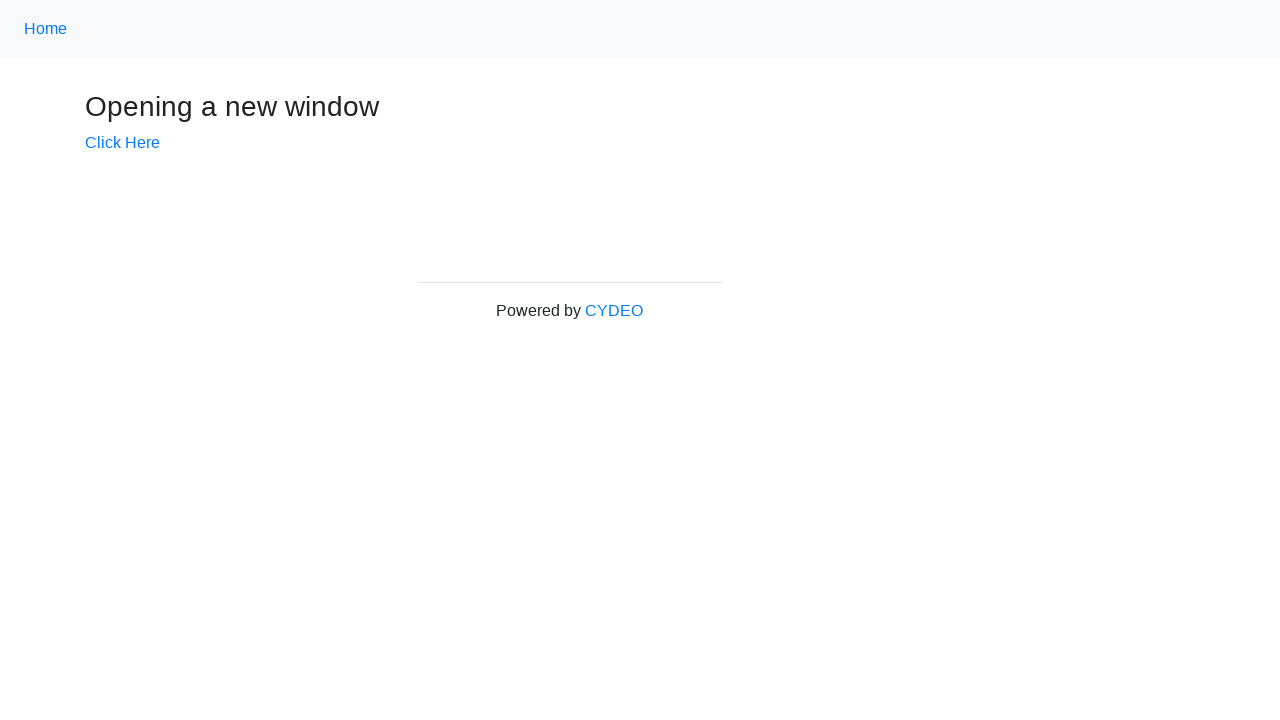

Clicked 'Click Here' link to open new window at (122, 143) on text=Click Here
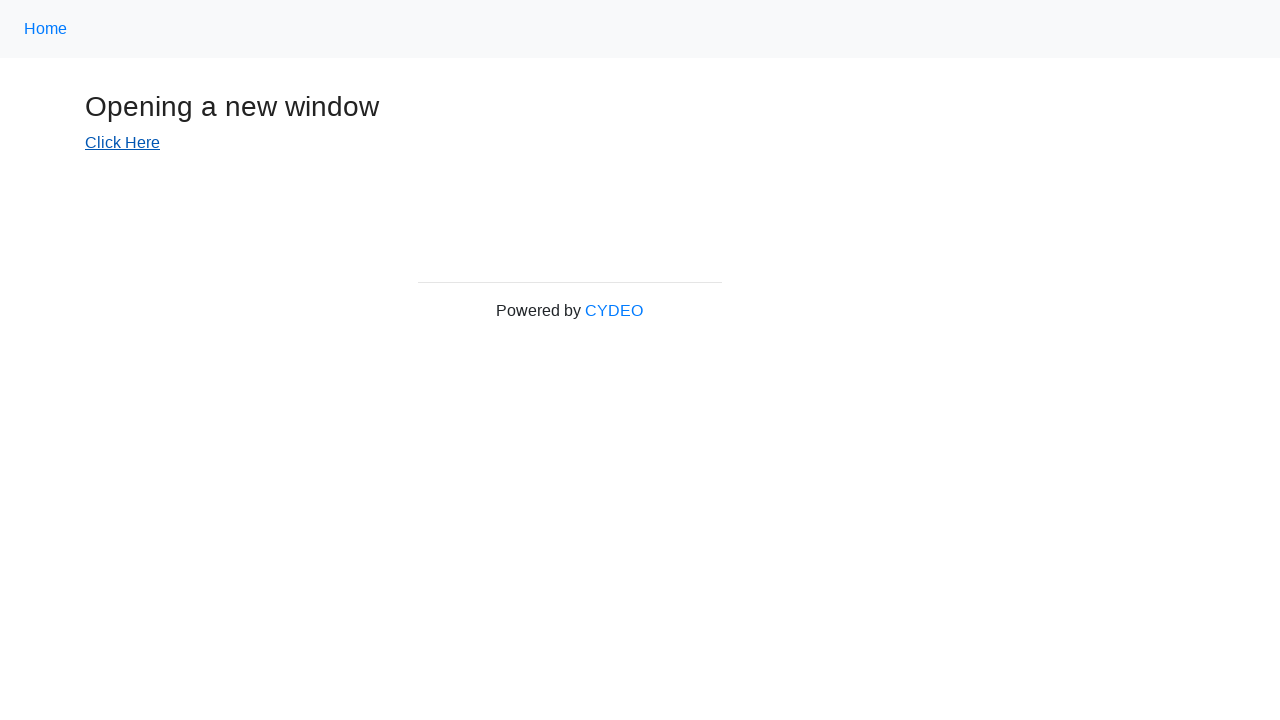

Obtained new window handle
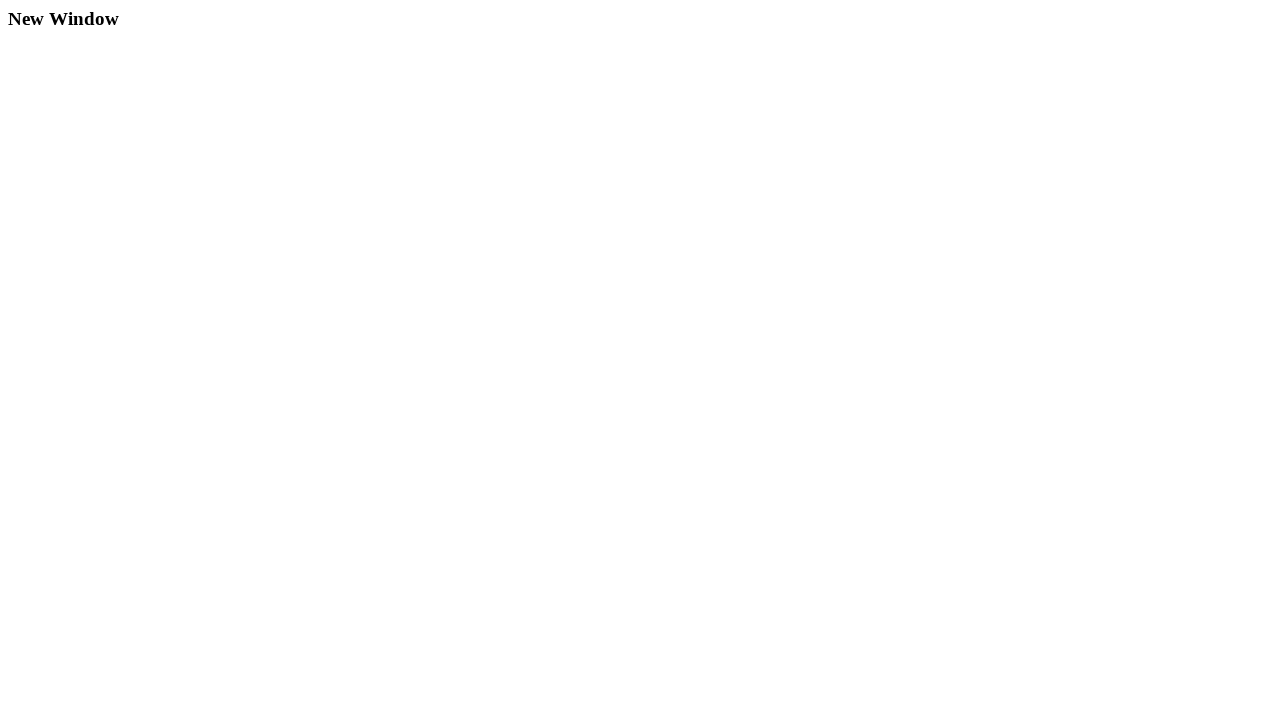

New window loaded
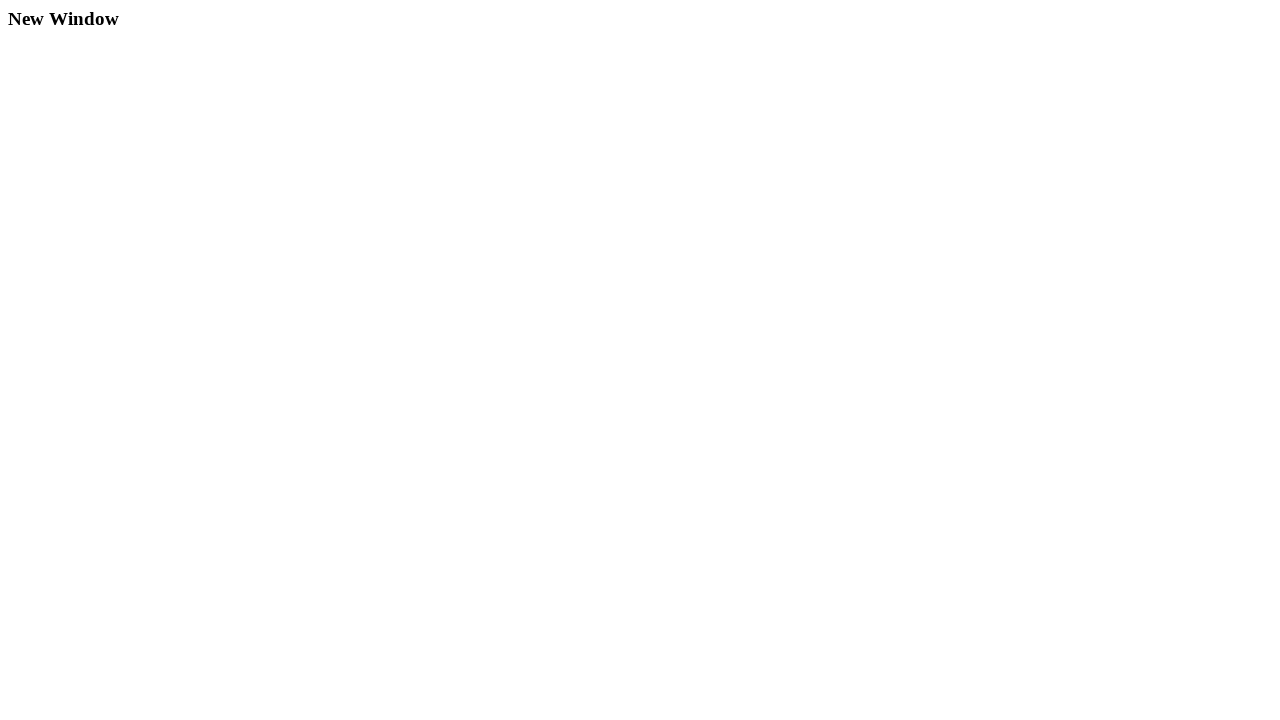

Verified new window title is 'New Window'
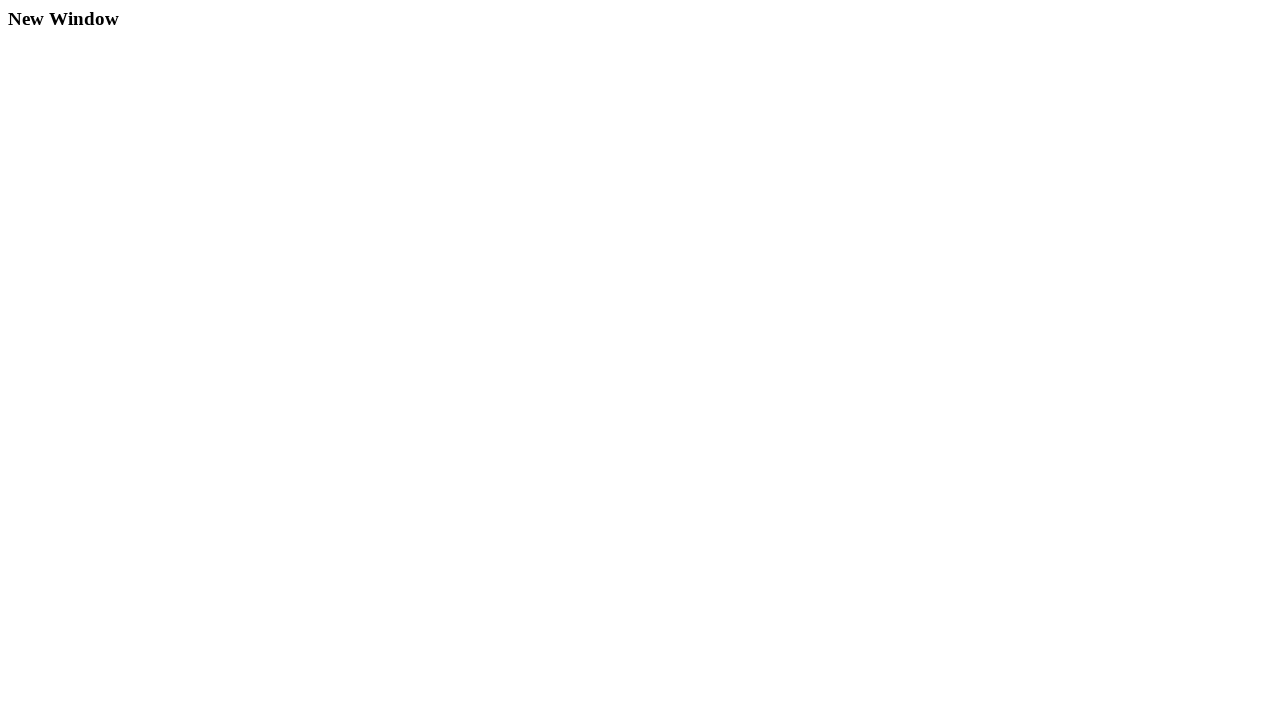

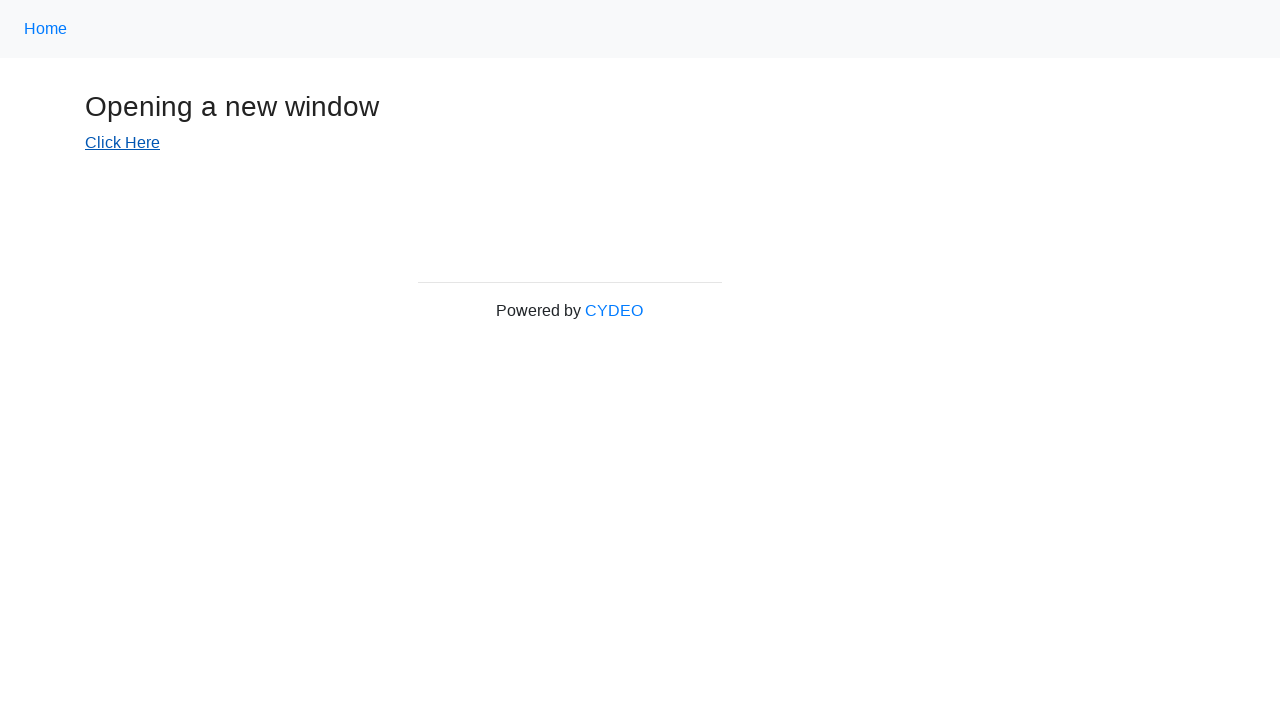